Navigates to a page with a large table and highlights a specific element by temporarily changing its border style to a red dashed border, then reverting it back after 2 seconds.

Starting URL: http://the-internet.herokuapp.com/large

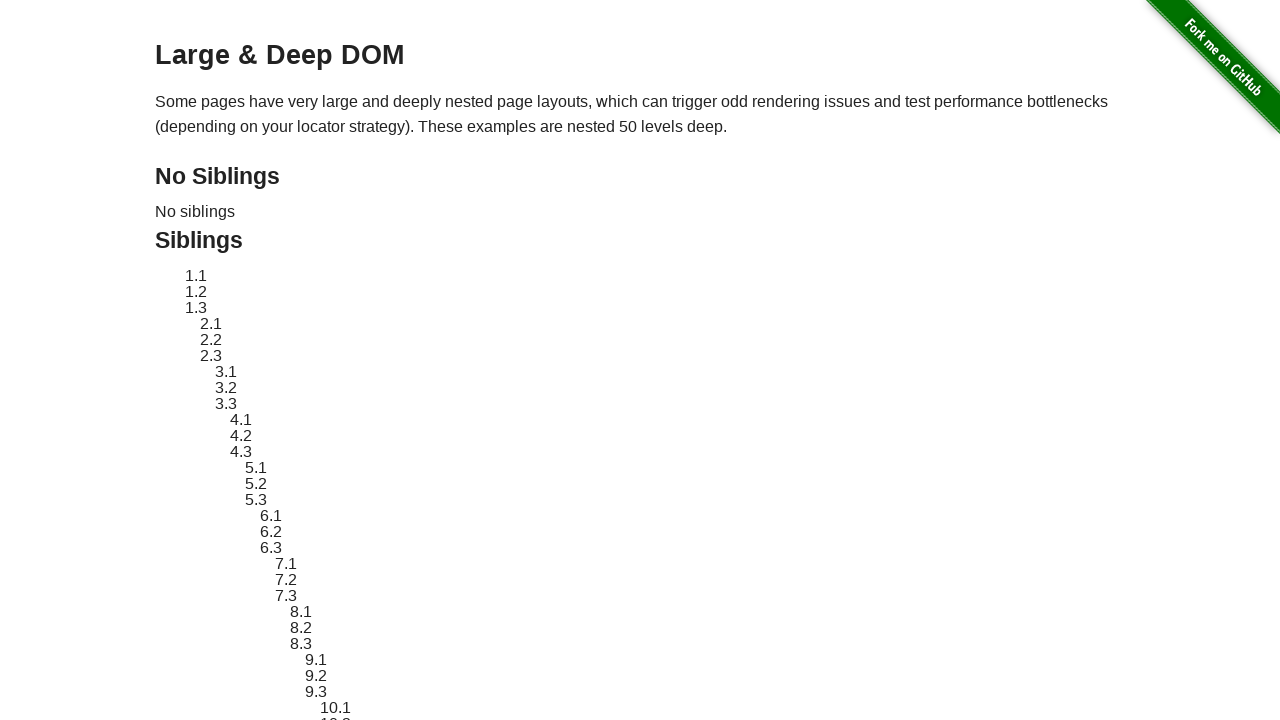

Waited for target element #sibling-2.3 to be present
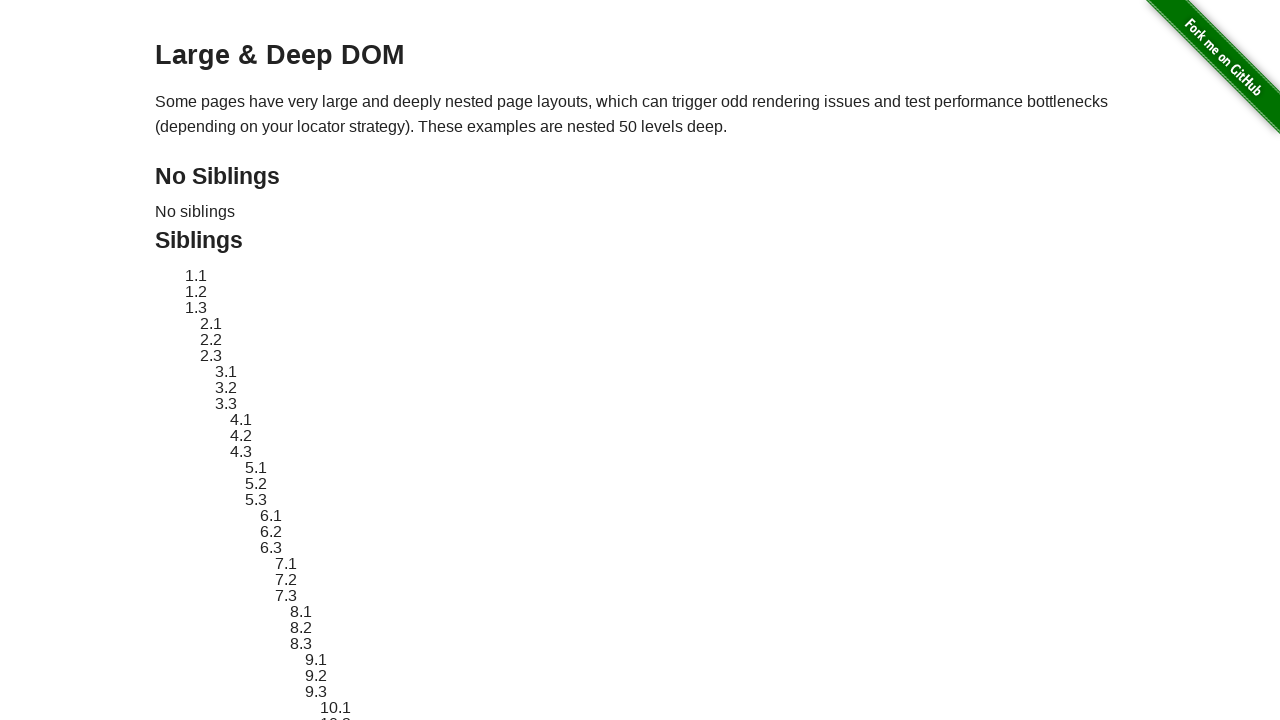

Located the target element #sibling-2.3
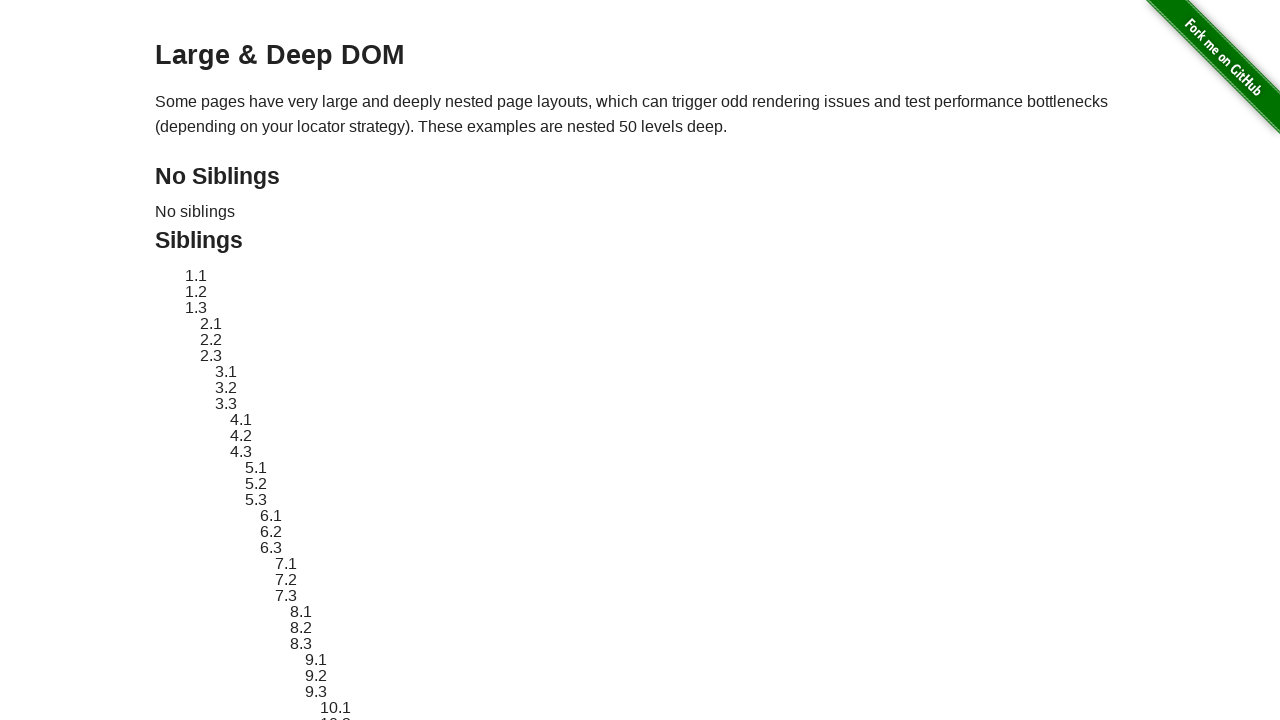

Retrieved original style attribute from target element
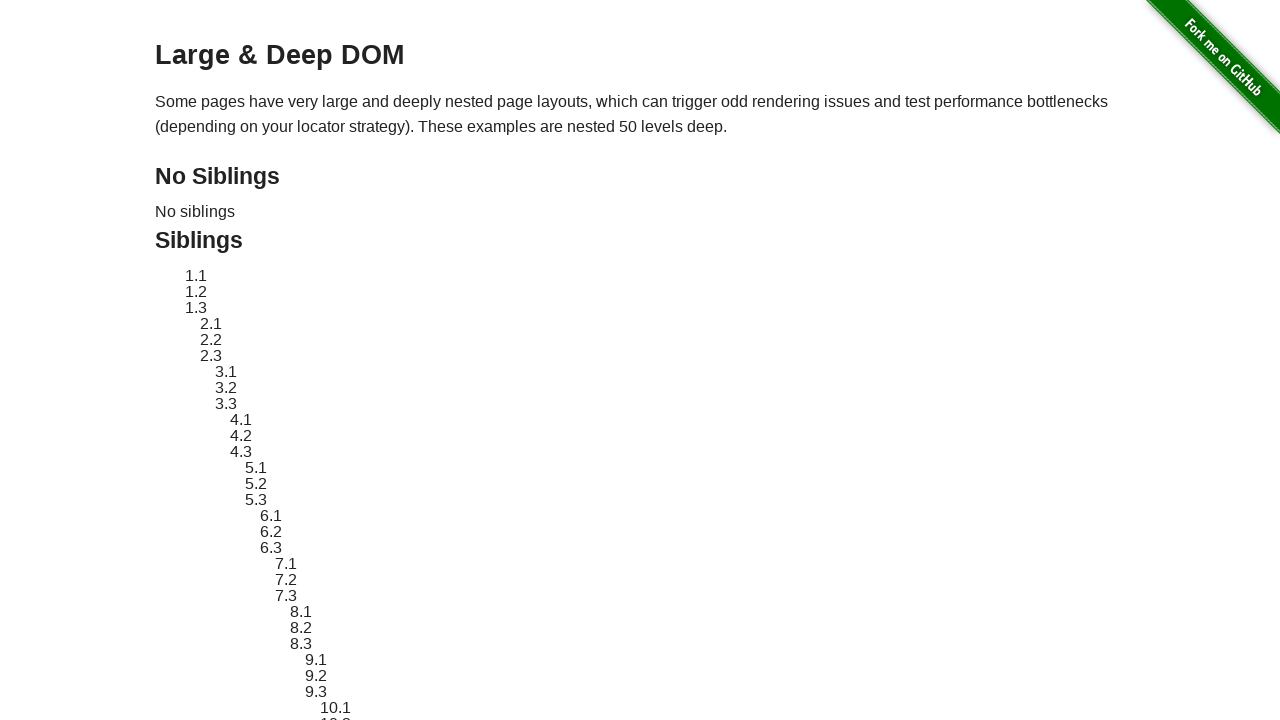

Applied red dashed border highlight to target element
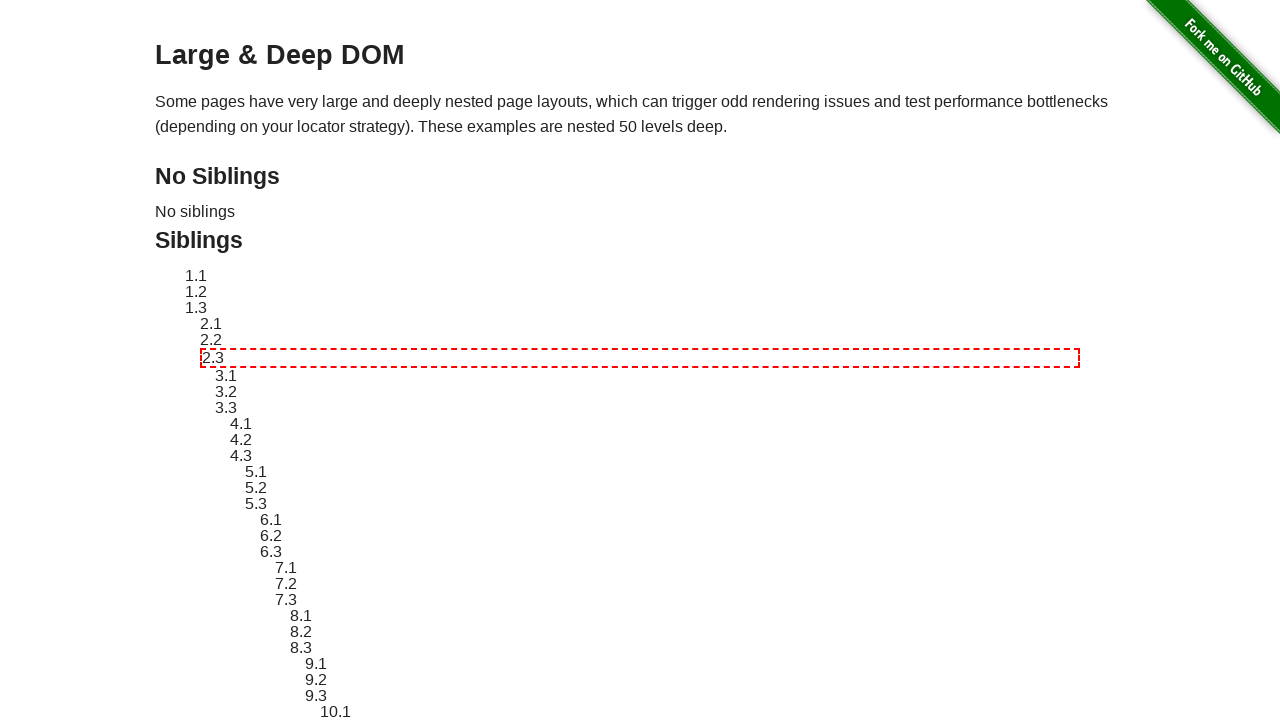

Waited 2 seconds for visual inspection of highlighted element
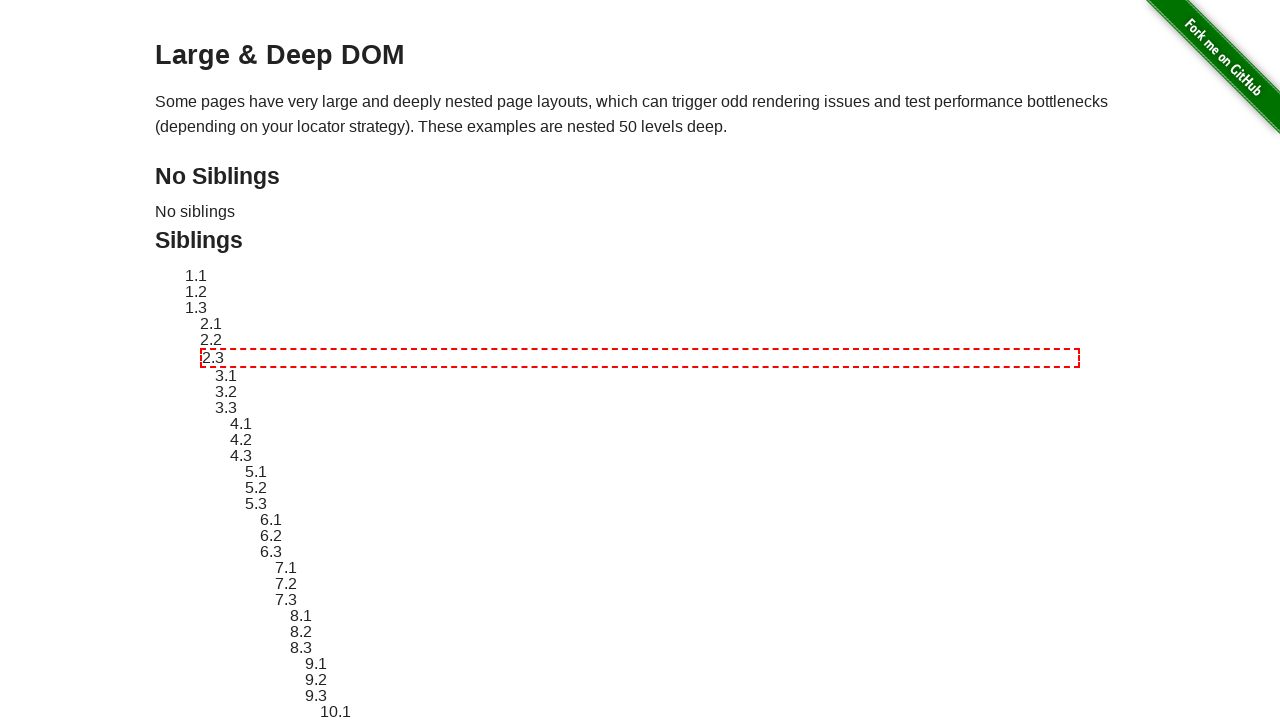

Reverted target element to original style
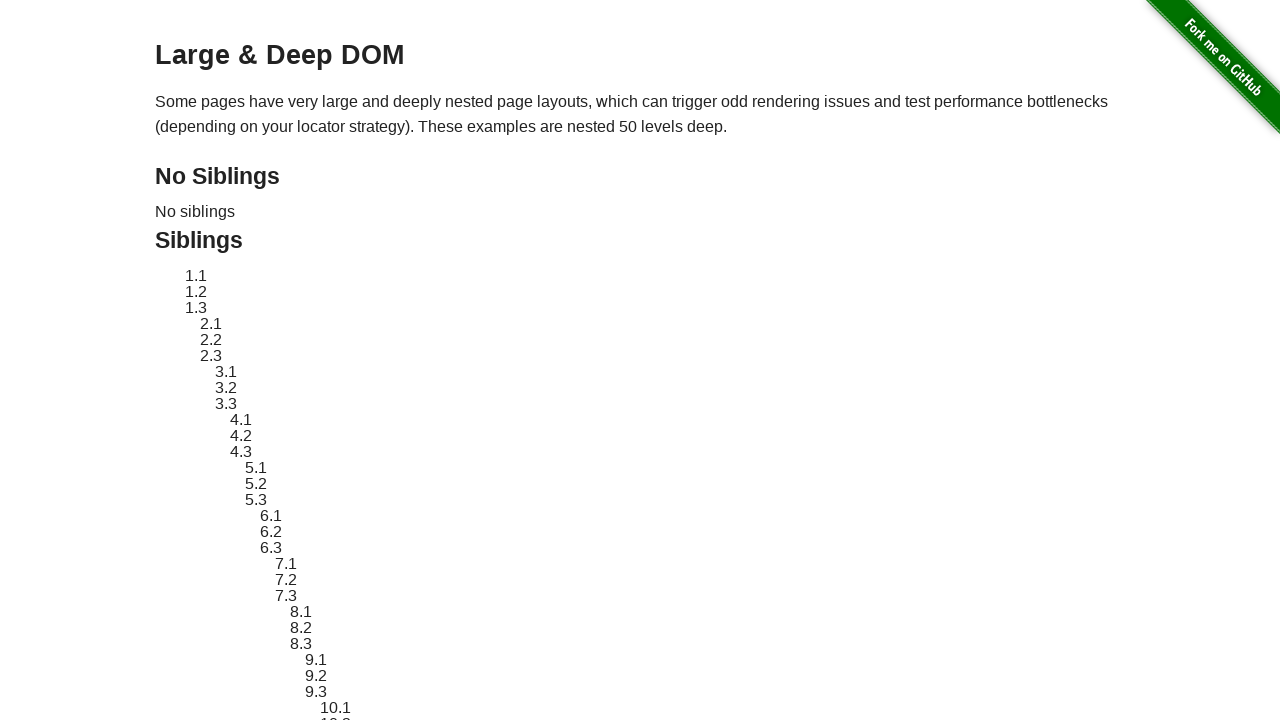

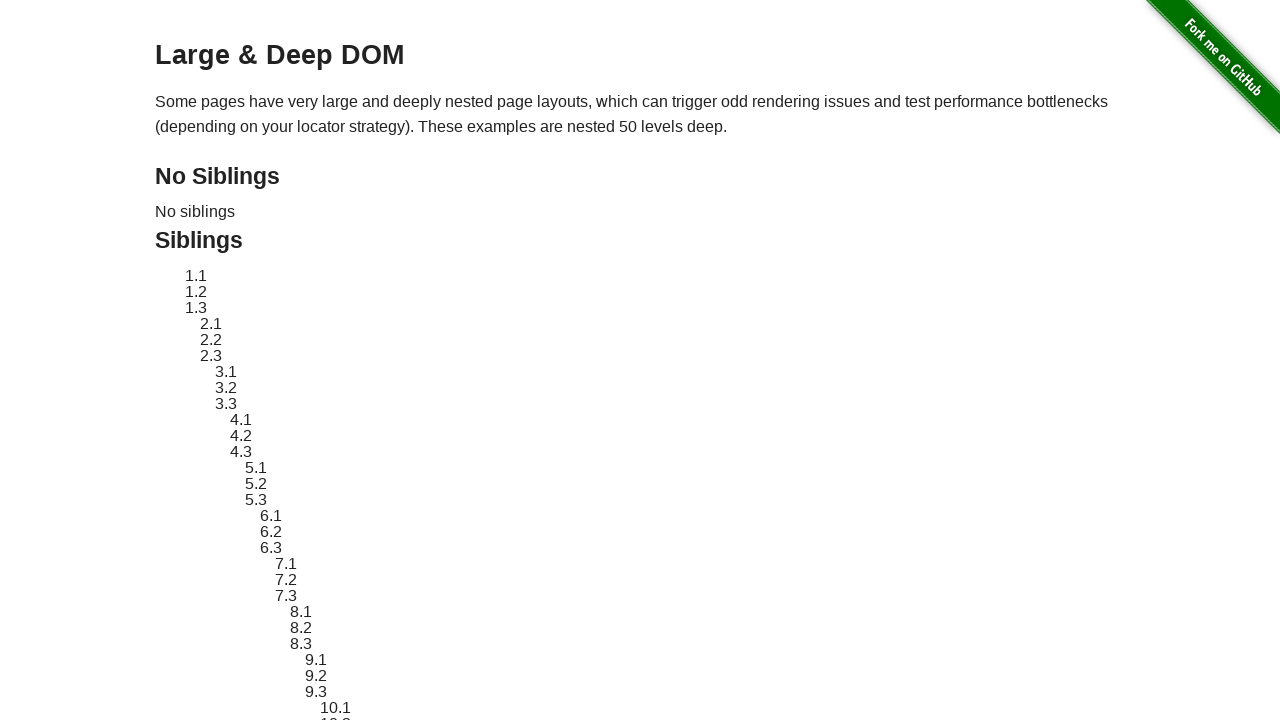